Tests navigation and interaction on omayo.blogspot.com by clicking on Home link multiple times, clicking on a blogs menu element, and filling a search input field

Starting URL: http://omayo.blogspot.com/

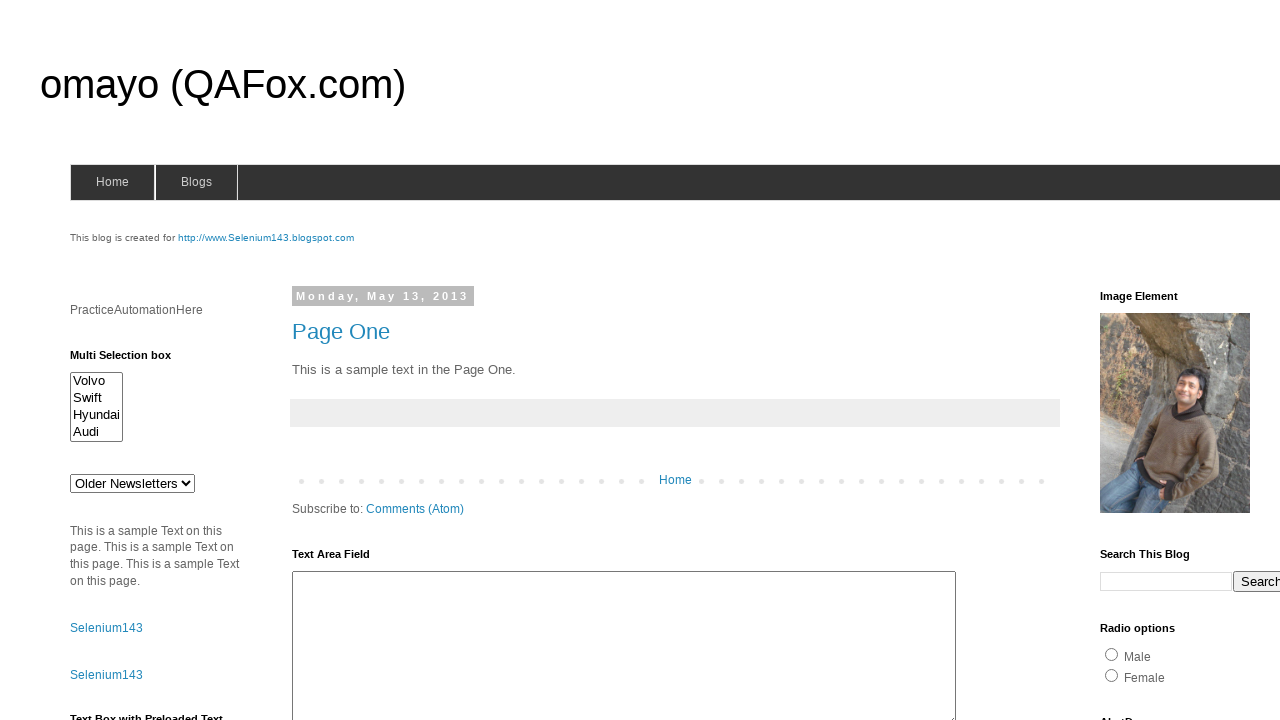

Clicked Home link using XPath text contains (1st click) at (112, 182) on xpath=//span[contains(text(),'Home')]
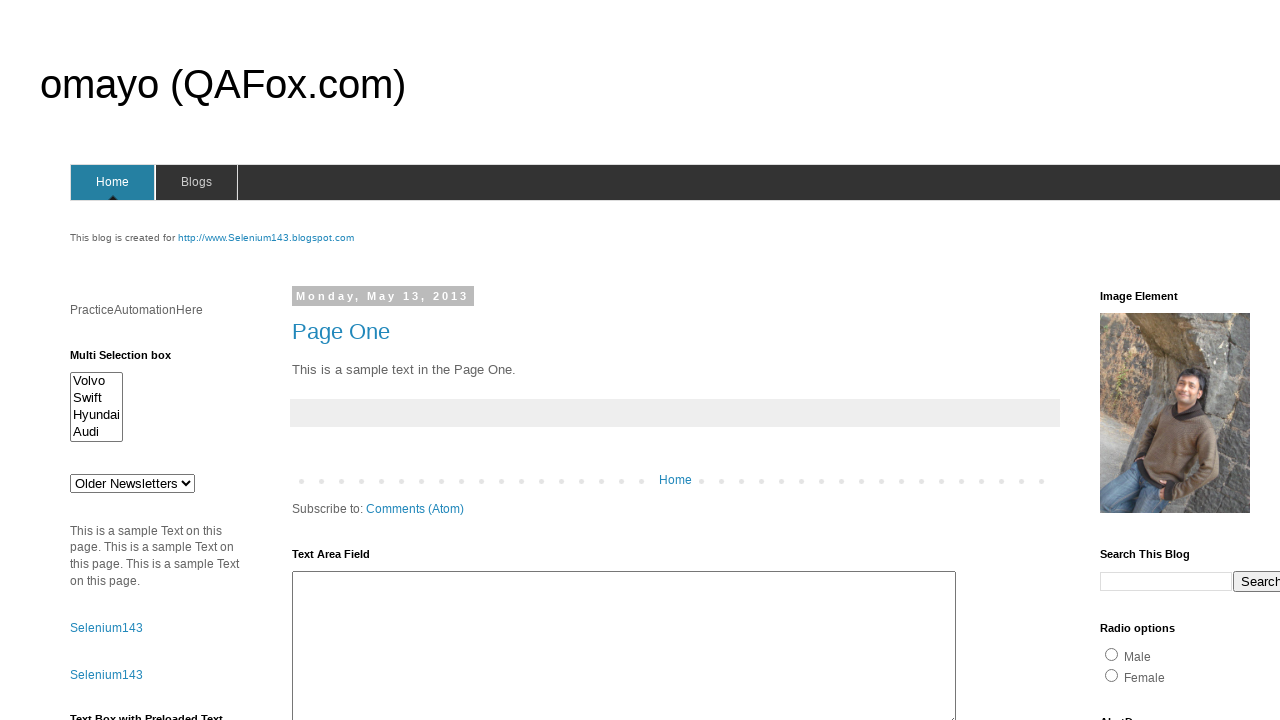

Clicked Home link using XPath text contains (2nd click) at (112, 182) on xpath=//span[contains(text(),'Home')]
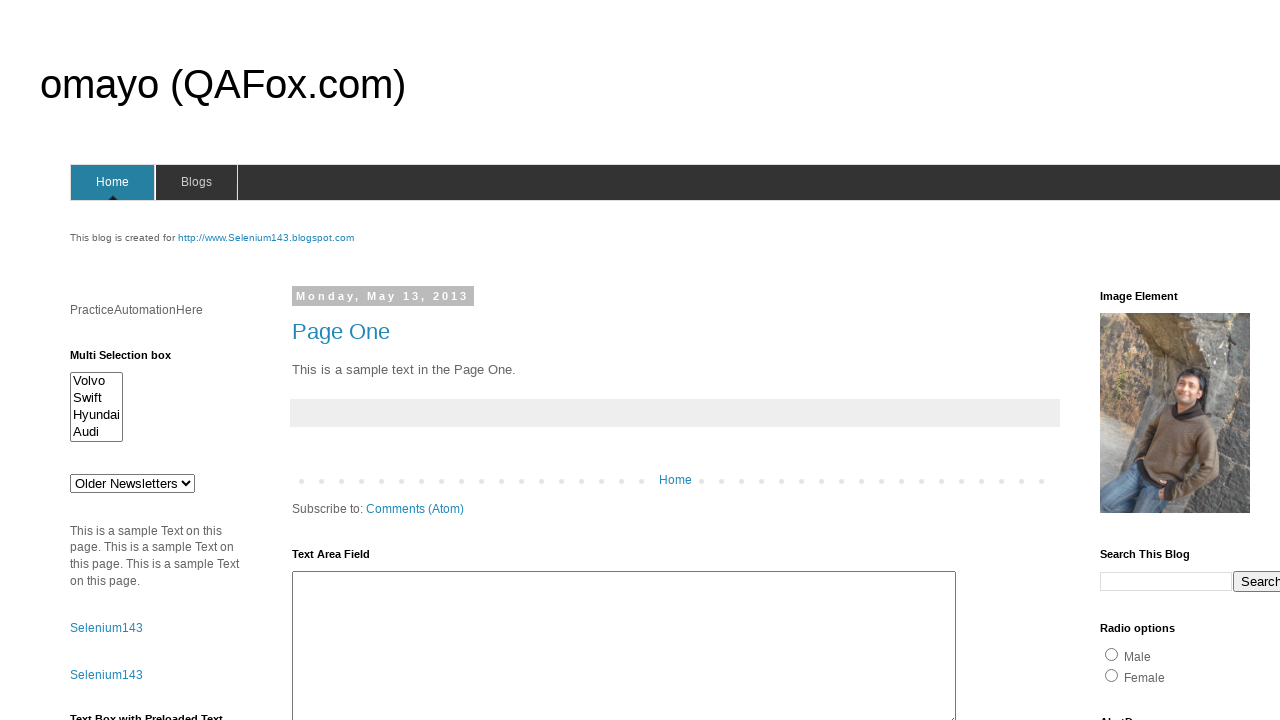

Clicked Home link using XPath text contains (3rd click) at (112, 182) on xpath=//span[contains(text(),'Home')]
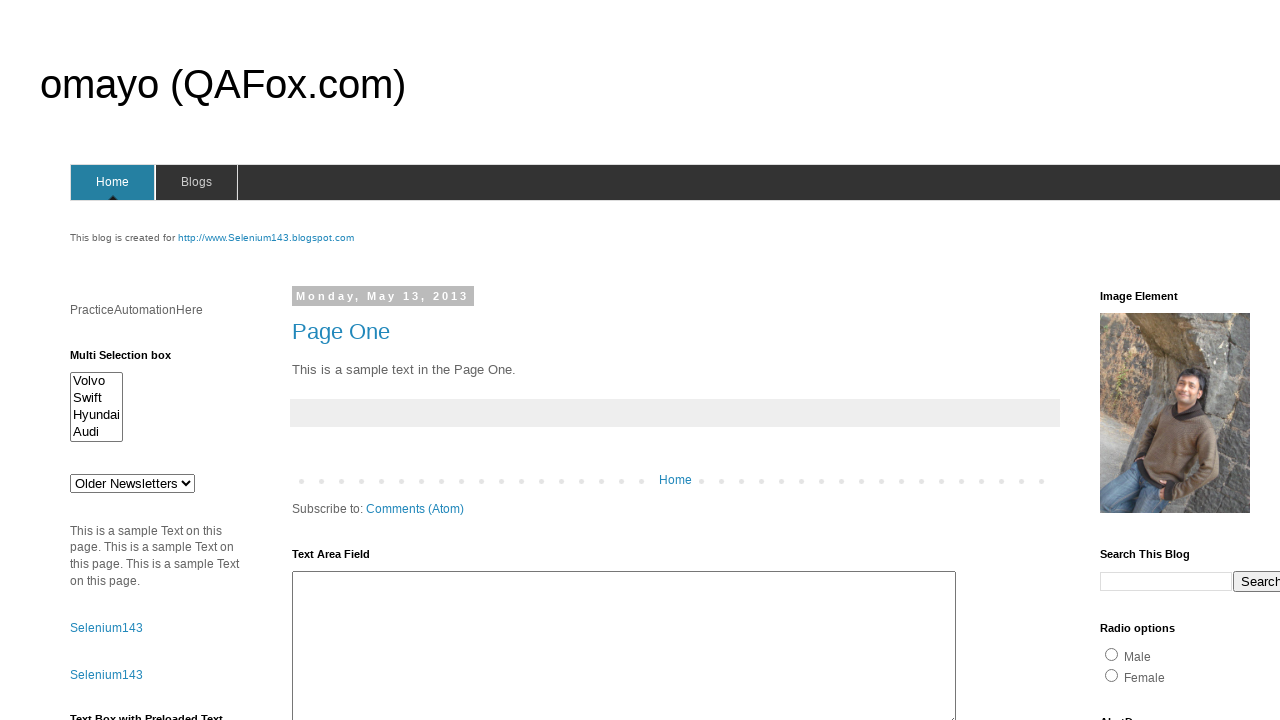

Clicked Home link using XPath text contains (4th click) at (112, 182) on xpath=//span[contains(text(),'Home')]
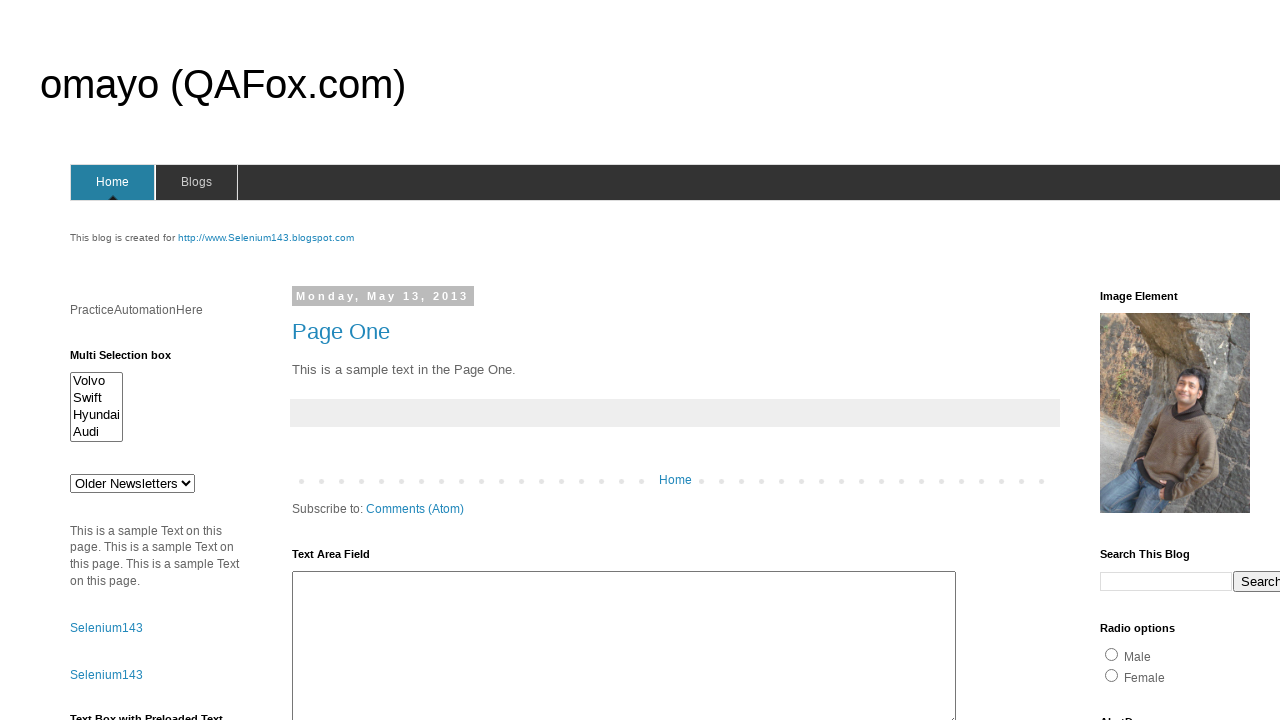

Clicked Home link using CSS selector with has-text at (113, 182) on a:has-text('Home')
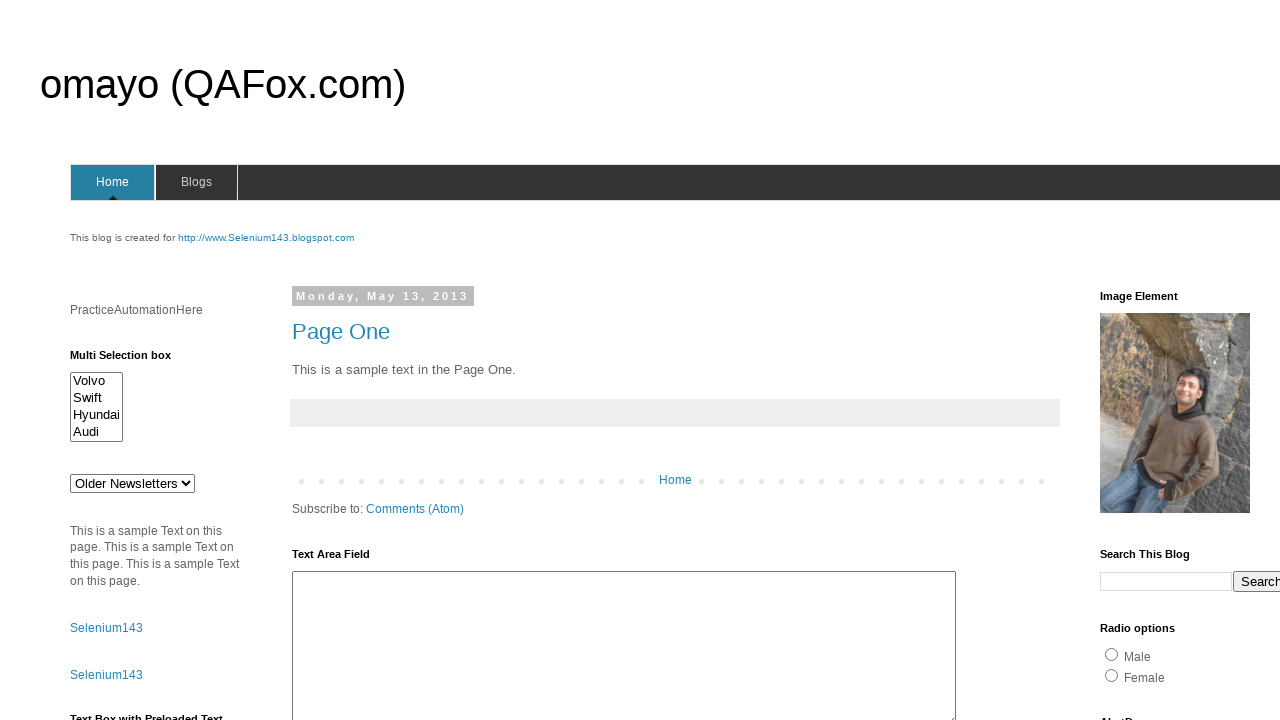

Clicked blogs menu element using XPath attribute contains (1st click) at (196, 182) on xpath=//span[contains(@id,'blogsmenu')]
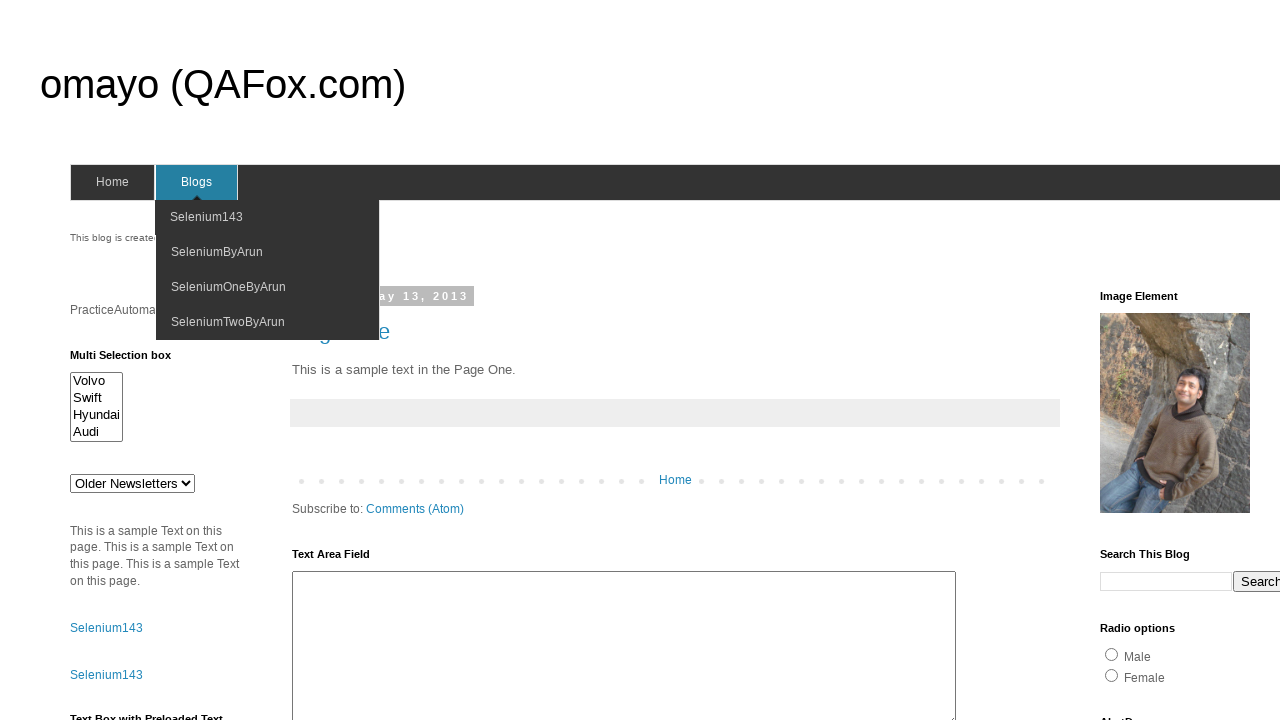

Clicked blogs menu element using XPath attribute contains (2nd click) at (196, 182) on xpath=//span[contains(@id,'blogsmenu')]
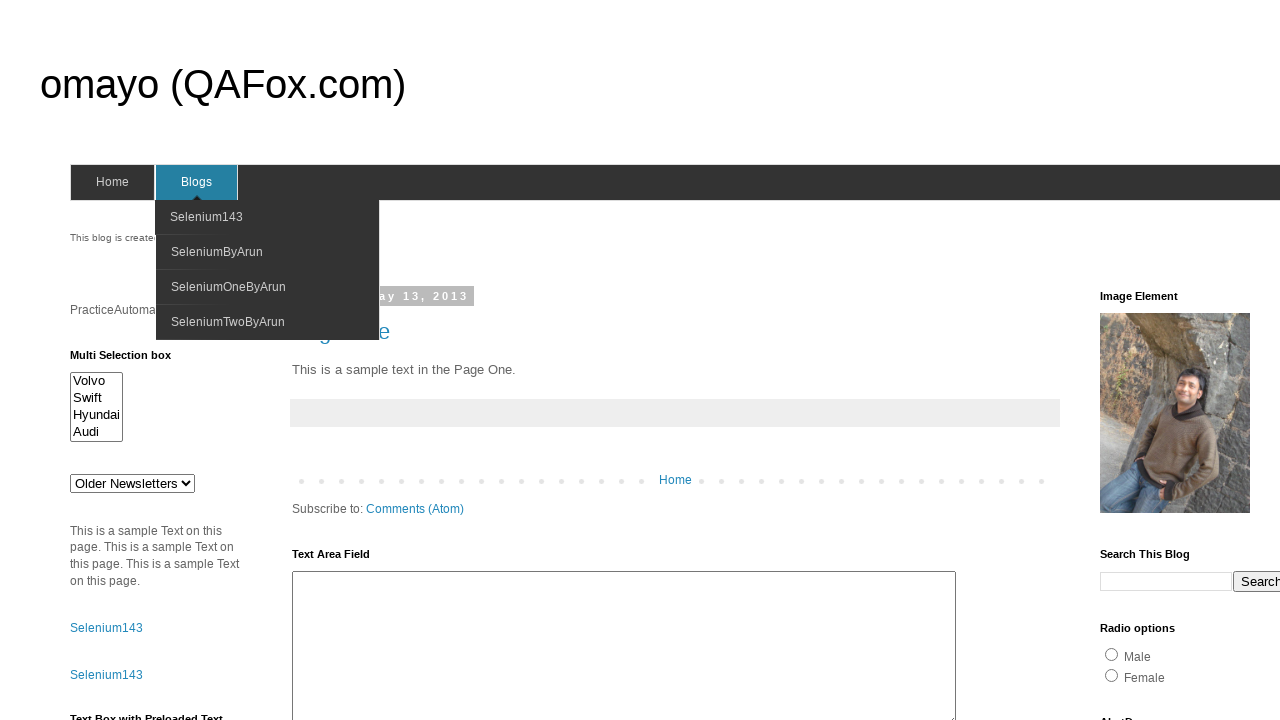

Clicked blogs menu element using XPath attribute contains (3rd click) at (196, 182) on xpath=//span[contains(@id,'blogsmenu')]
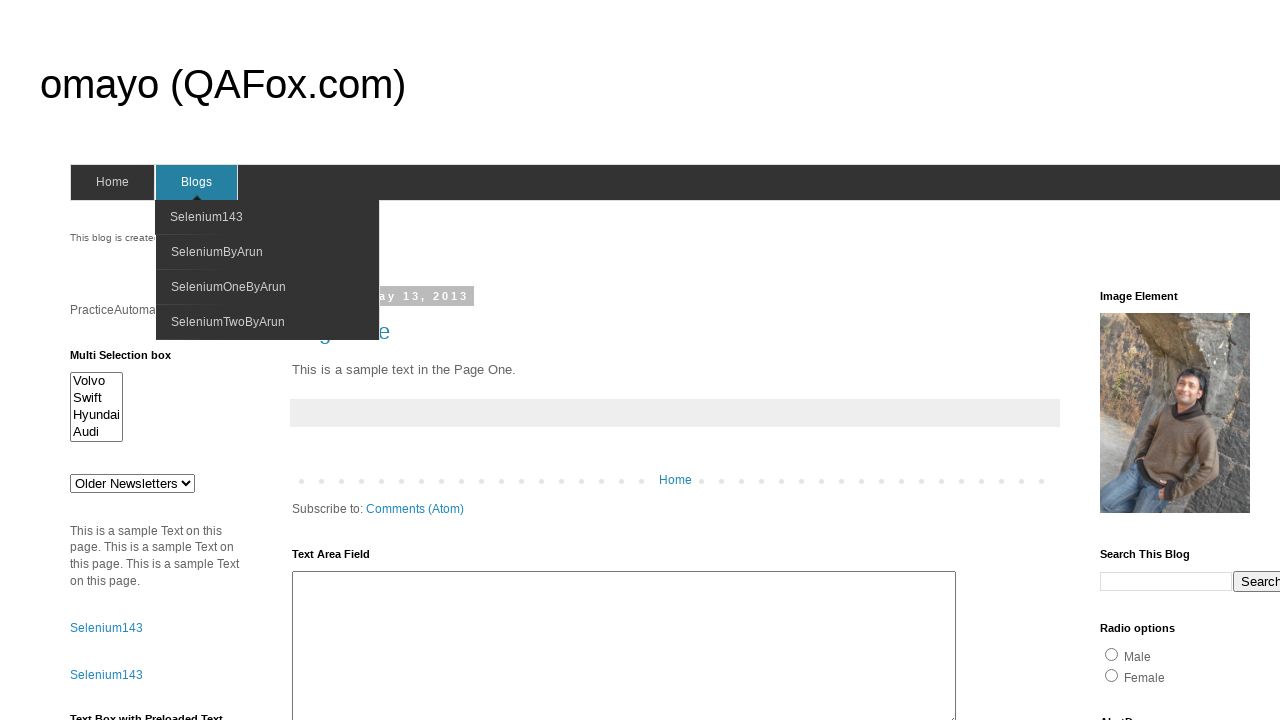

Clicked blogs menu element using XPath attribute contains (4th click) at (196, 182) on xpath=//span[contains(@id,'blogsmenu')]
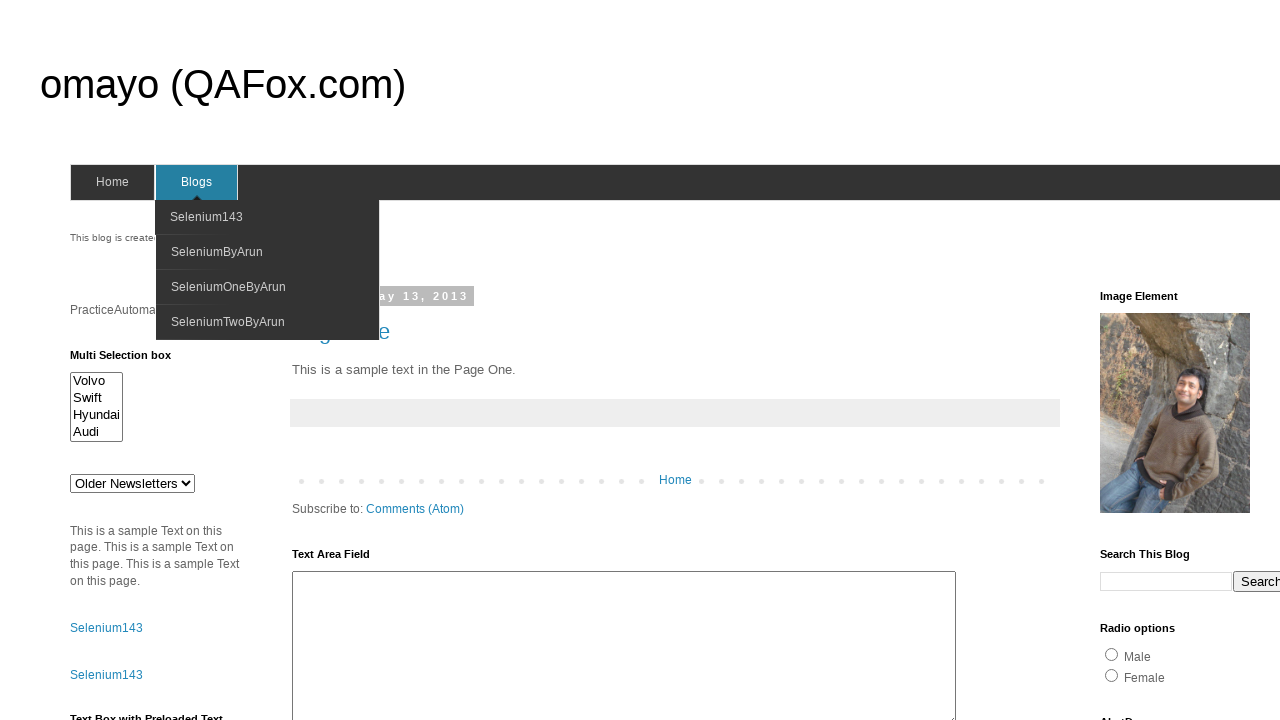

Filled search input field with 'selenium testing' on input[name='q']
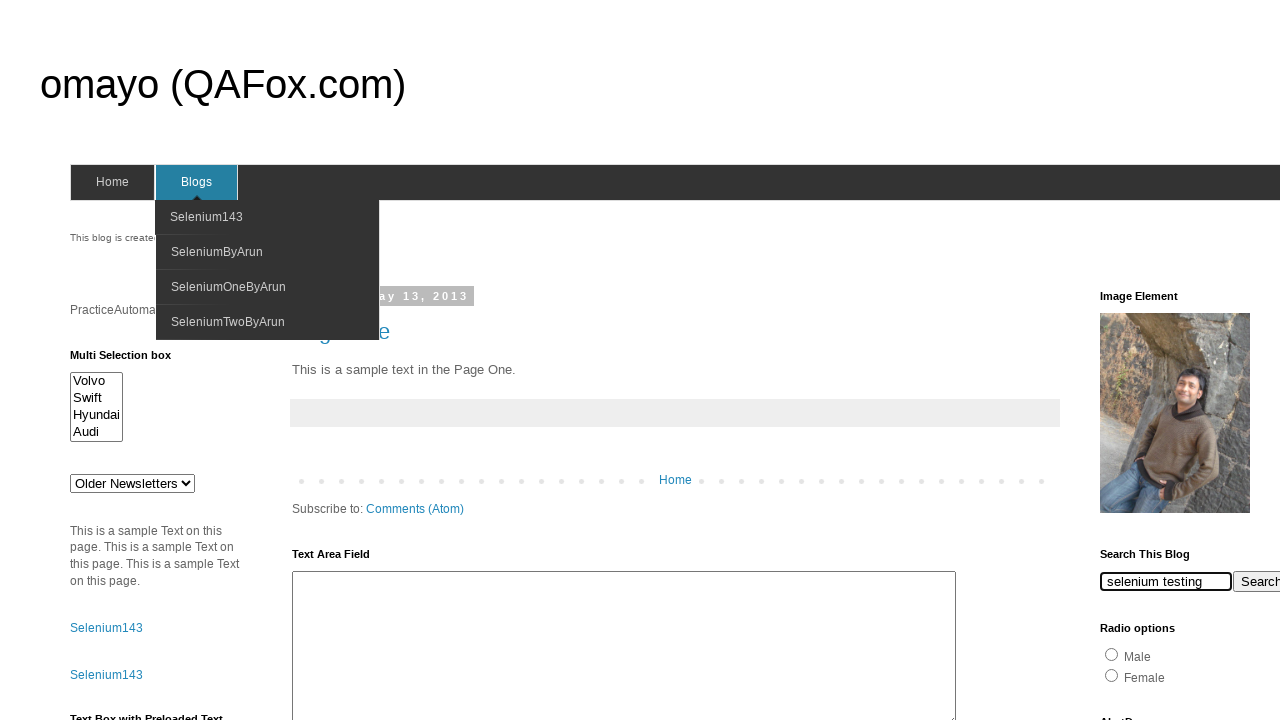

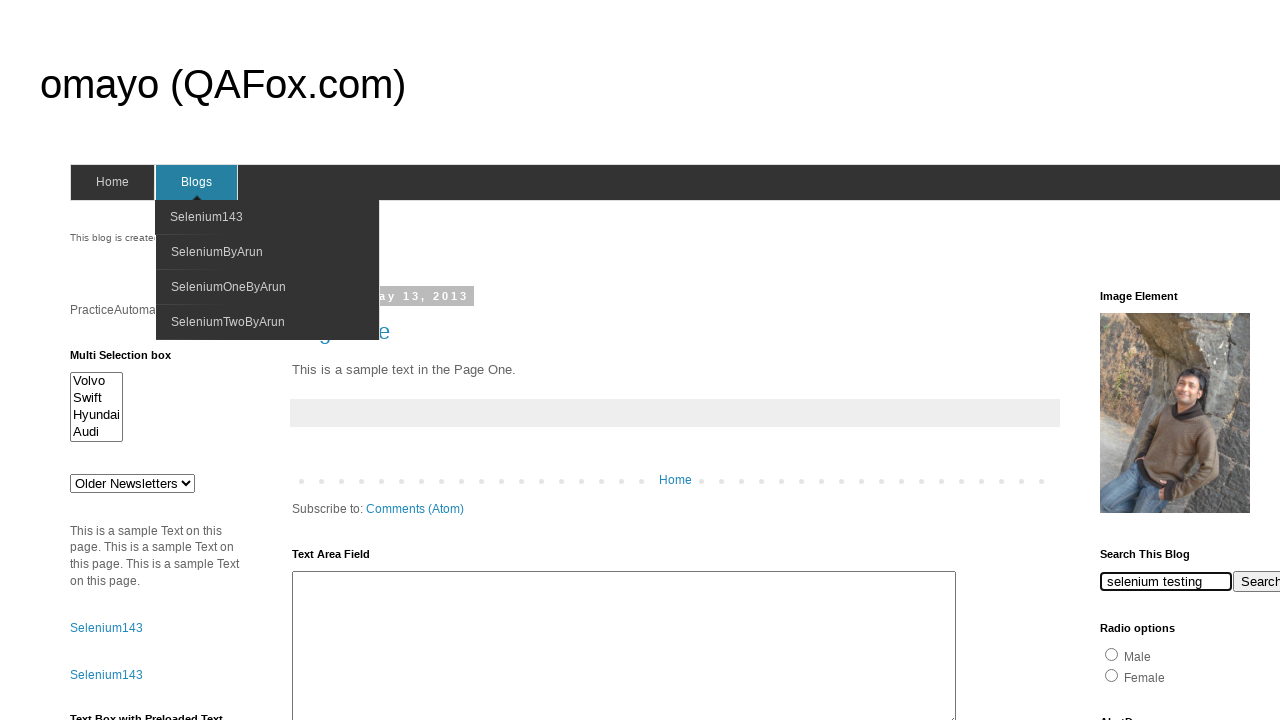